Tests dynamic loading page by clicking start button and waiting for "Hello World!" text to appear using implicit waits

Starting URL: http://the-internet.herokuapp.com/dynamic_loading/2

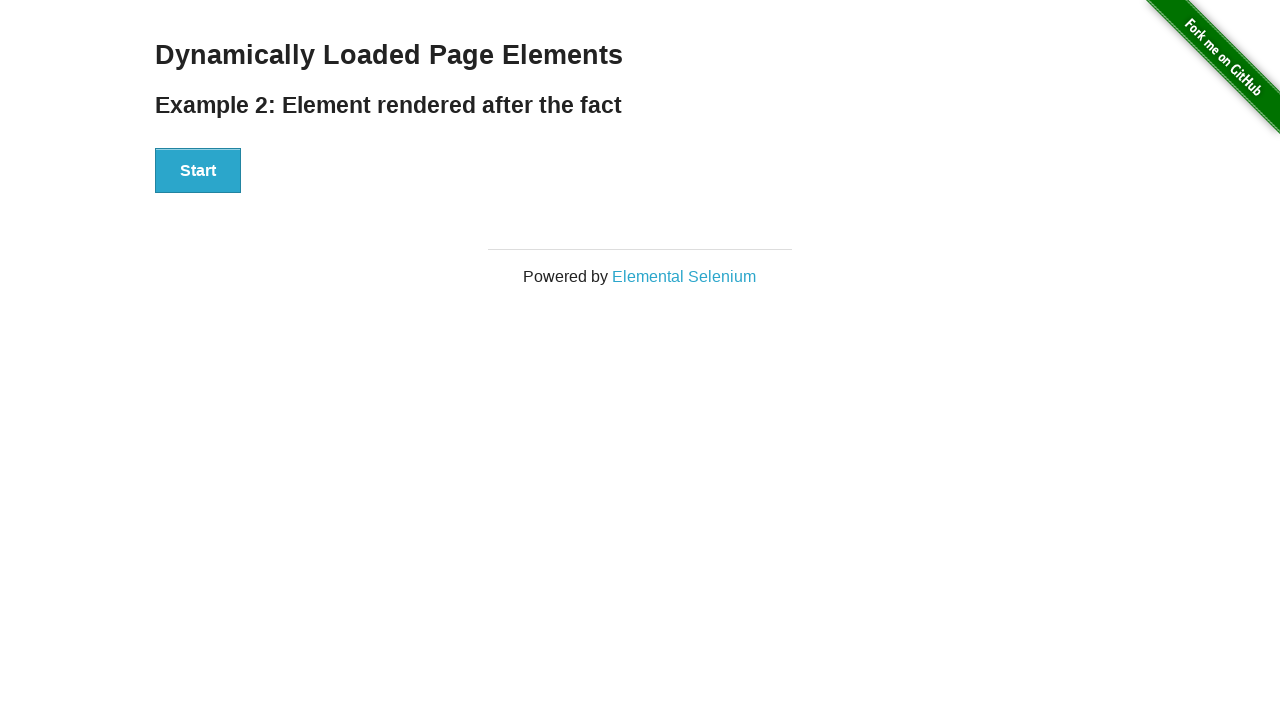

Clicked start button to trigger dynamic loading at (198, 171) on xpath=//div[@id='start']/button
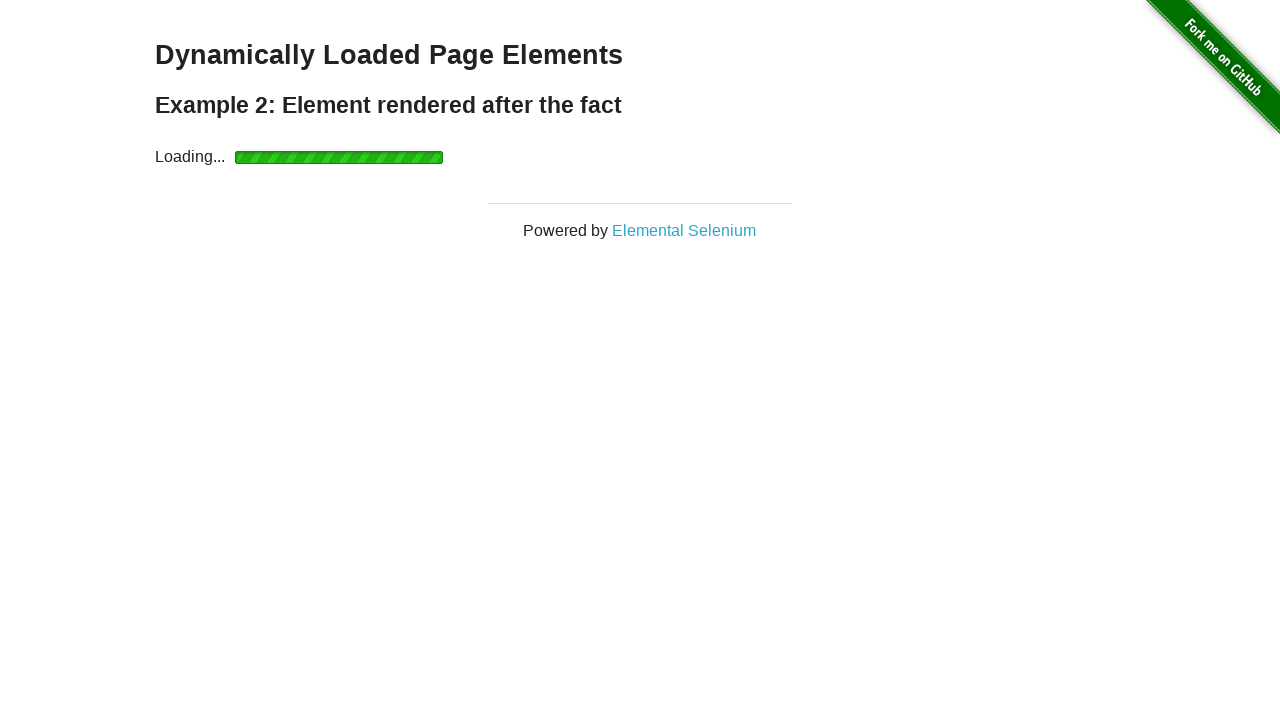

Waited for 'Hello World!' text to become visible
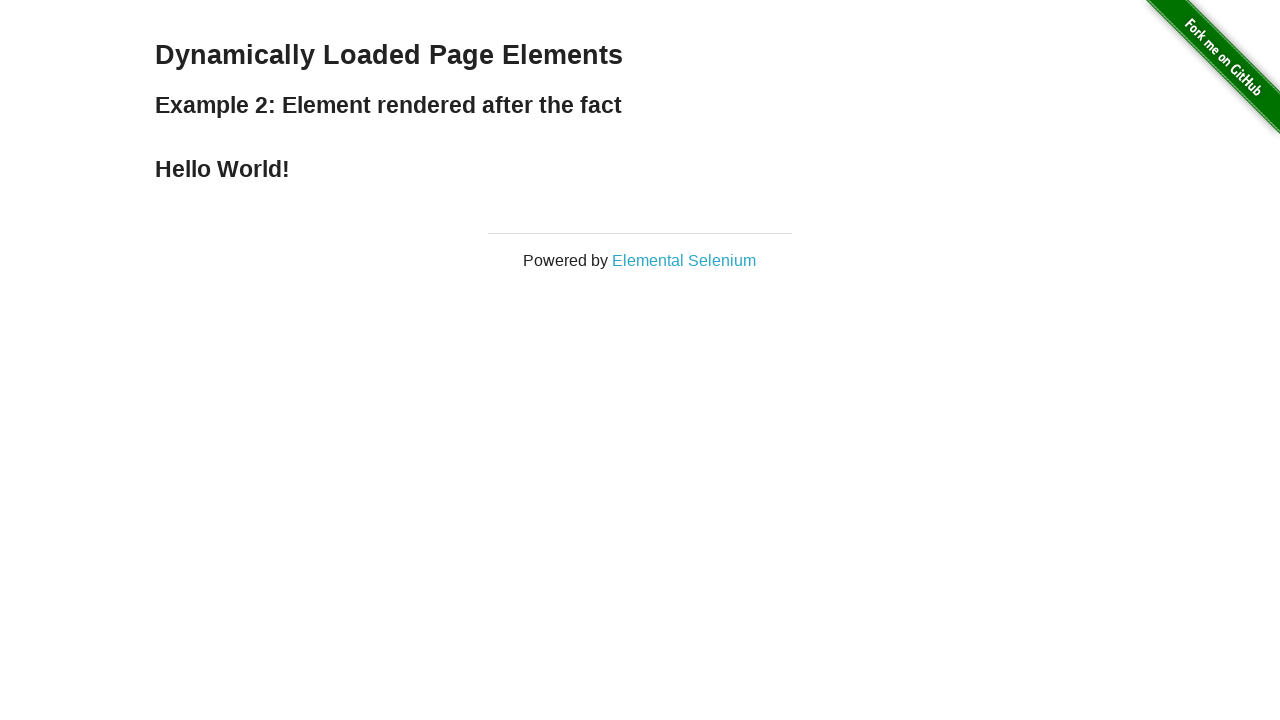

Verified that the text content equals 'Hello World!'
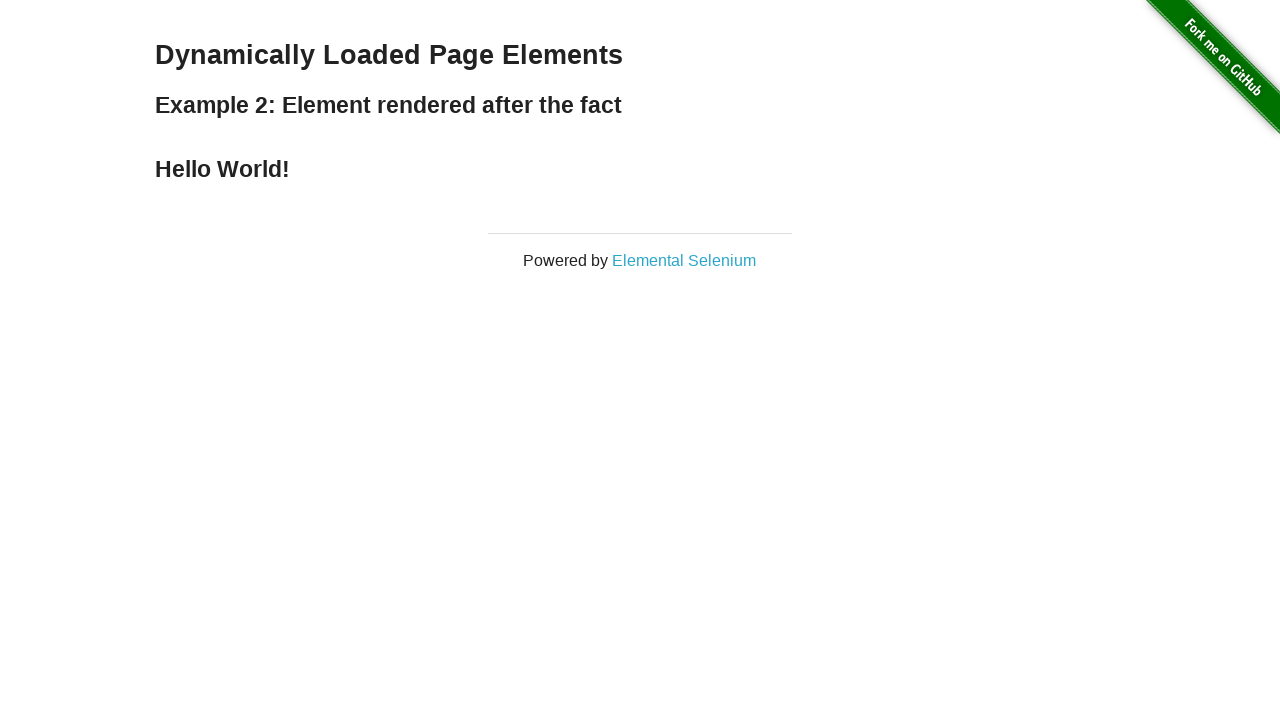

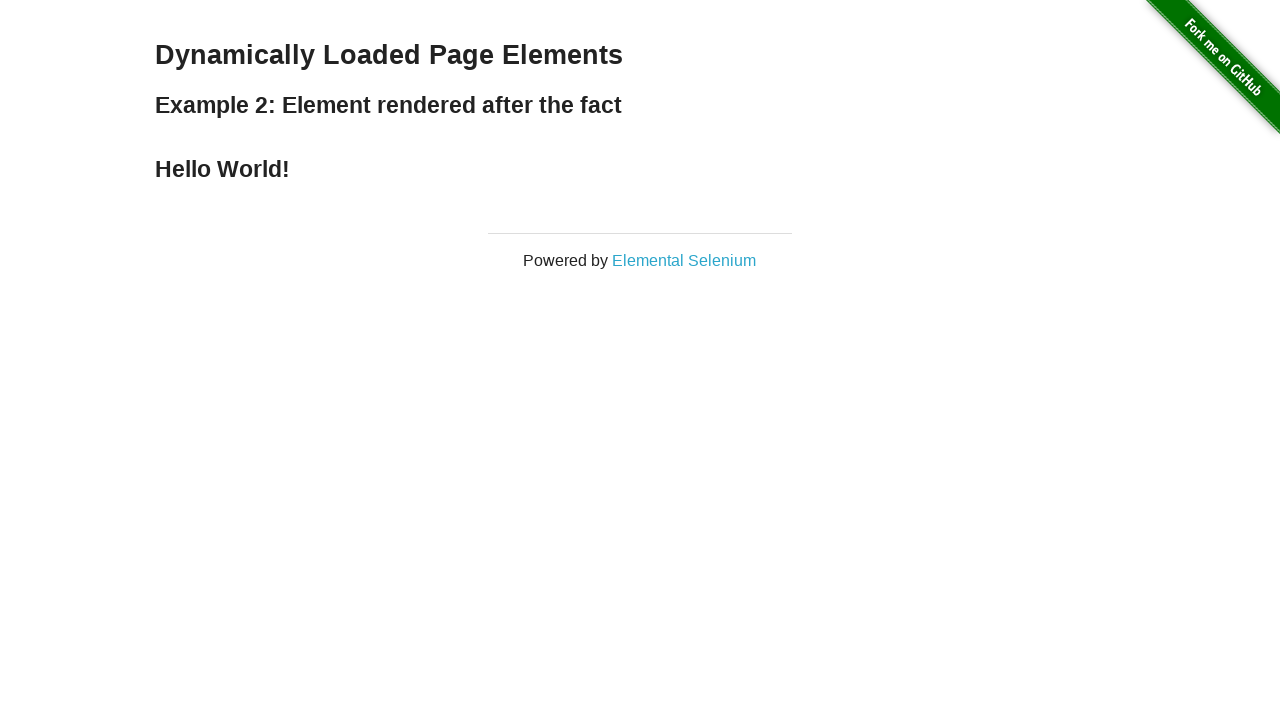